Tests a login practice page by attempting login with incorrect credentials, resetting password, and then successfully logging in with correct credentials

Starting URL: https://rahulshettyacademy.com/locatorspractice/

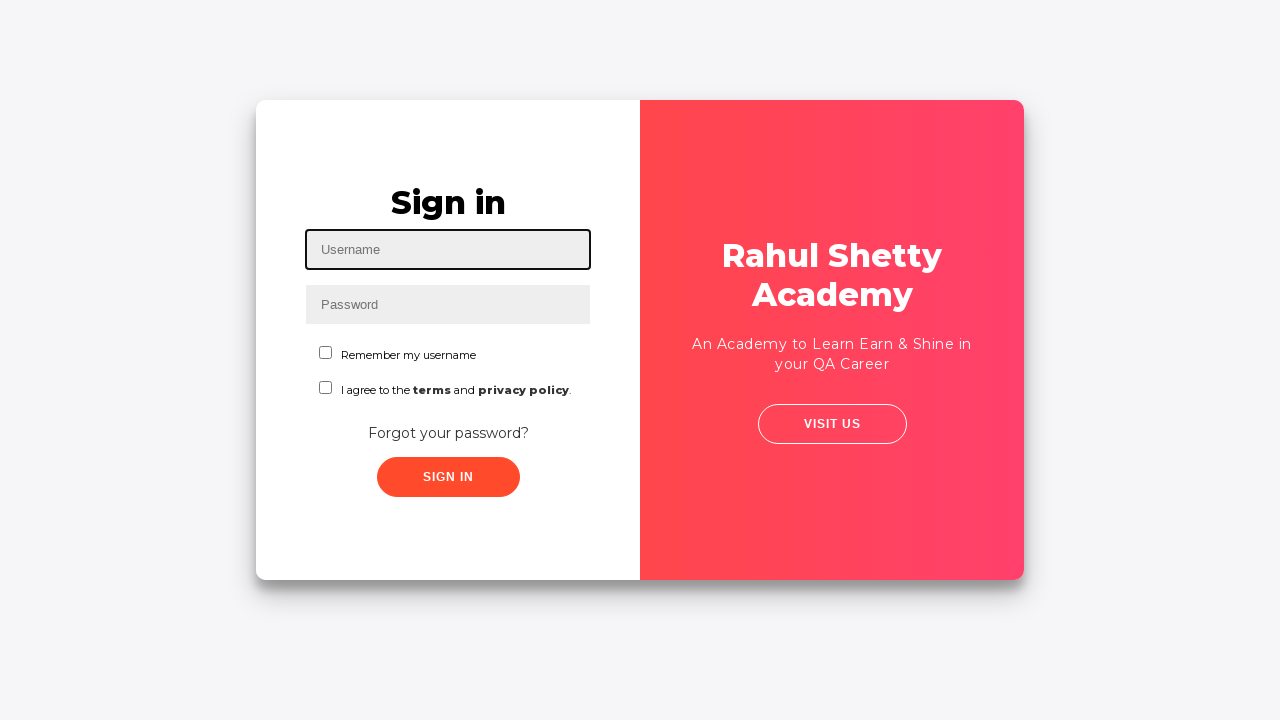

Filled username field with incorrect credentials 'Abhishek' on xpath=//form/h1/following-sibling::input[1]
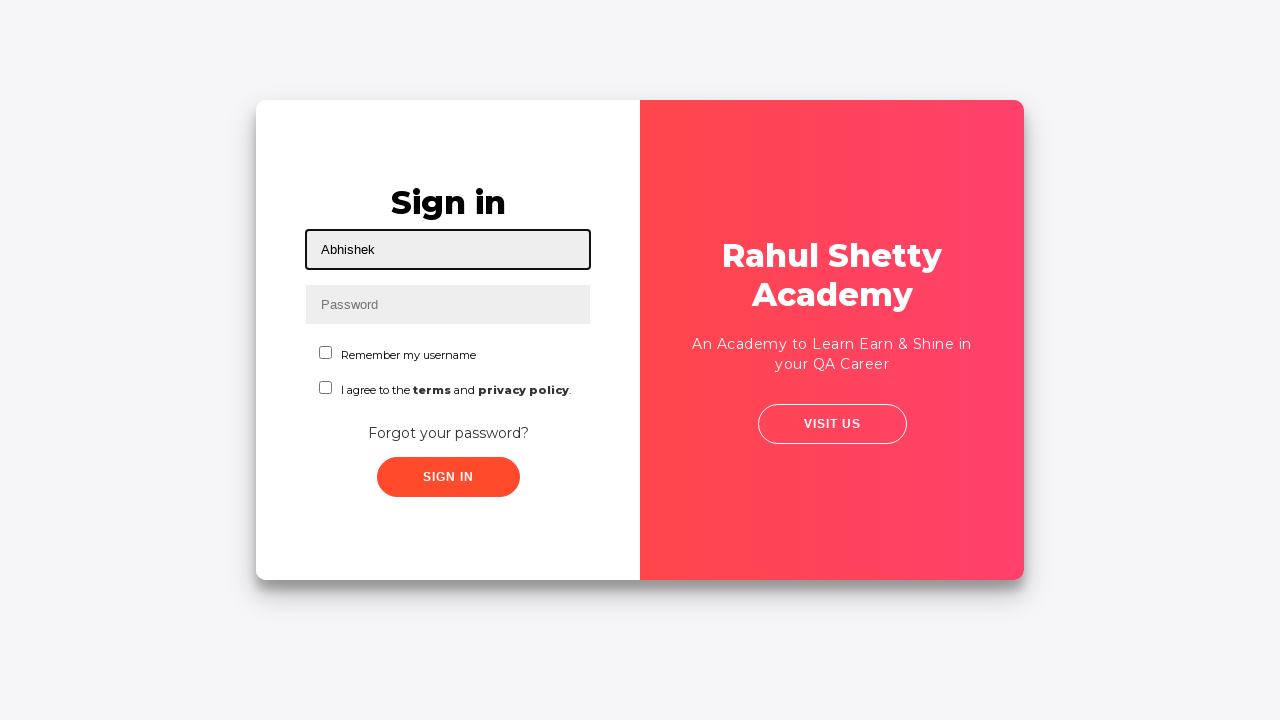

Filled password field with incorrect credentials 'pass123' on xpath=//form/h1/following-sibling::input[2]
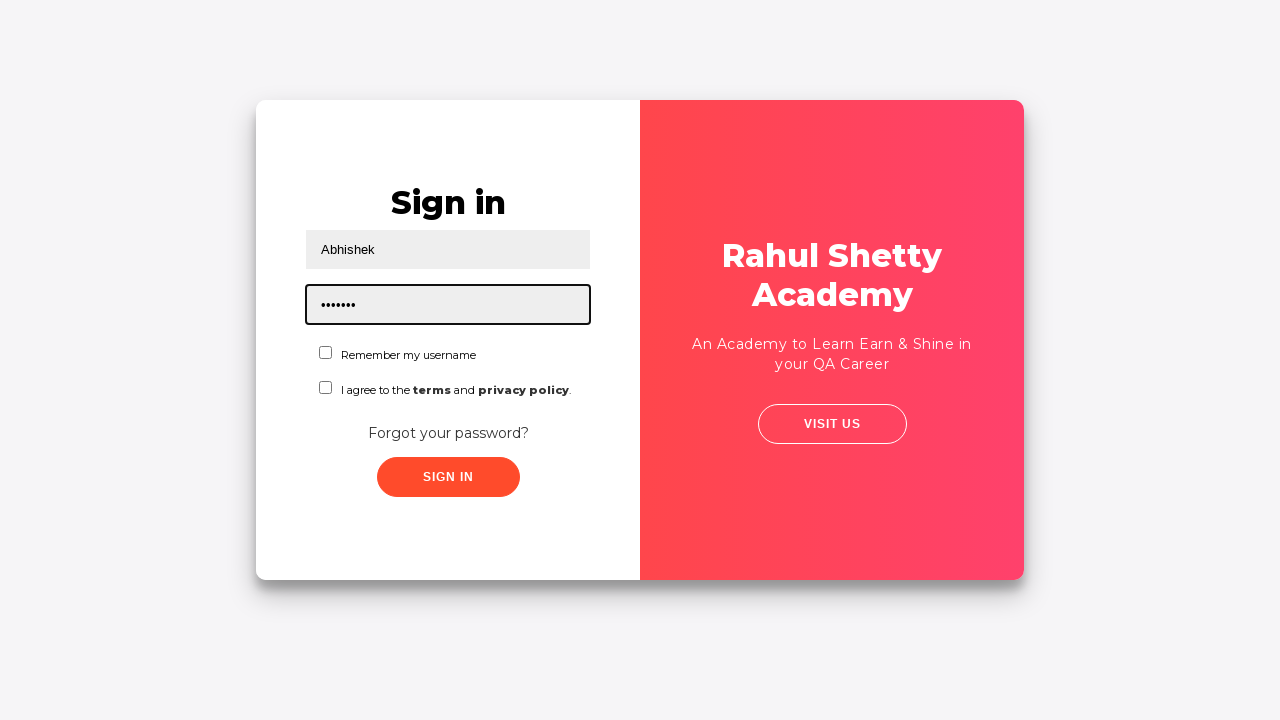

Clicked sign in button with incorrect credentials at (448, 477) on xpath=//form/button
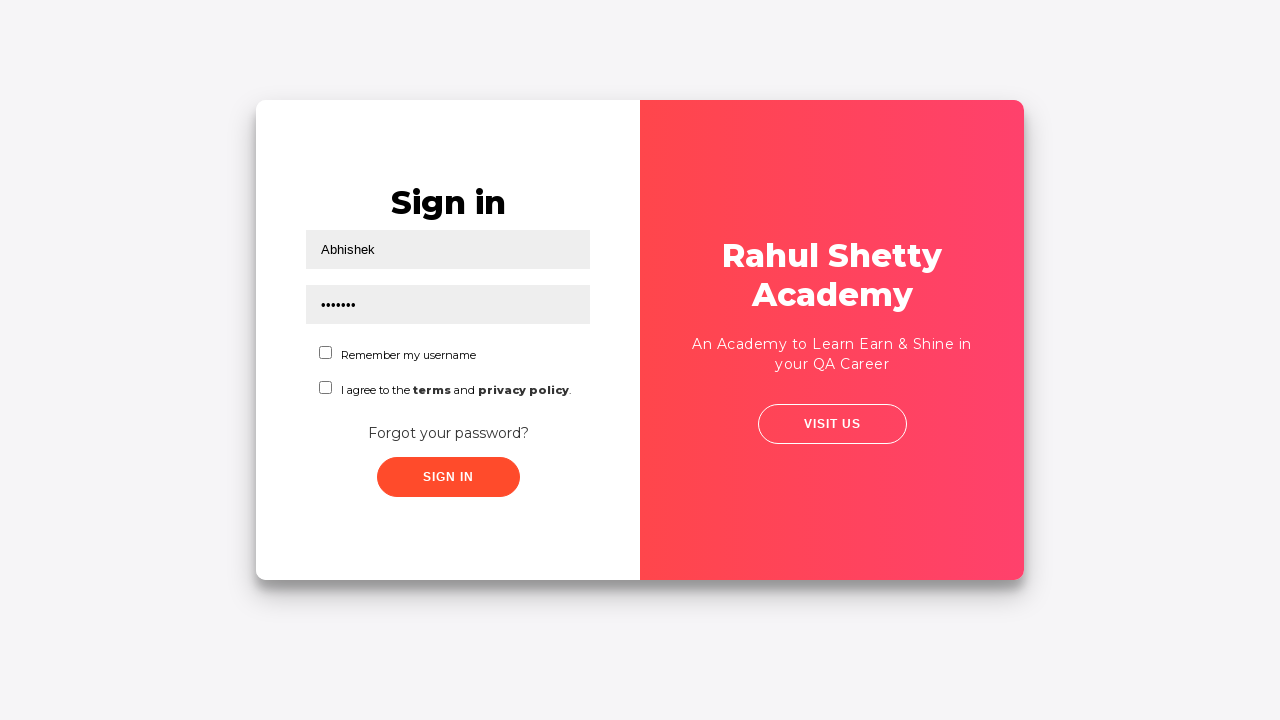

Clicked 'Forgot your password' link at (448, 433) on xpath=//form/div[2]/a
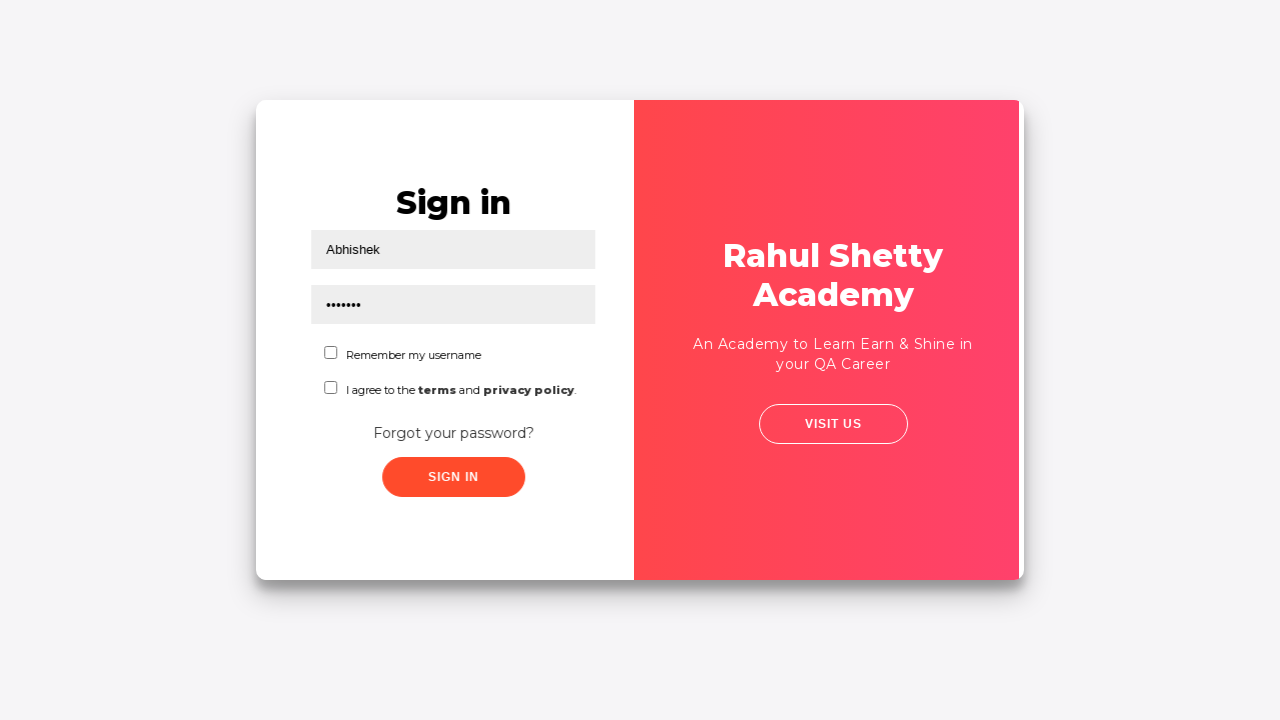

Filled username field in password reset form with 'Abhi' on xpath=//form/h2/following-sibling::input[1]
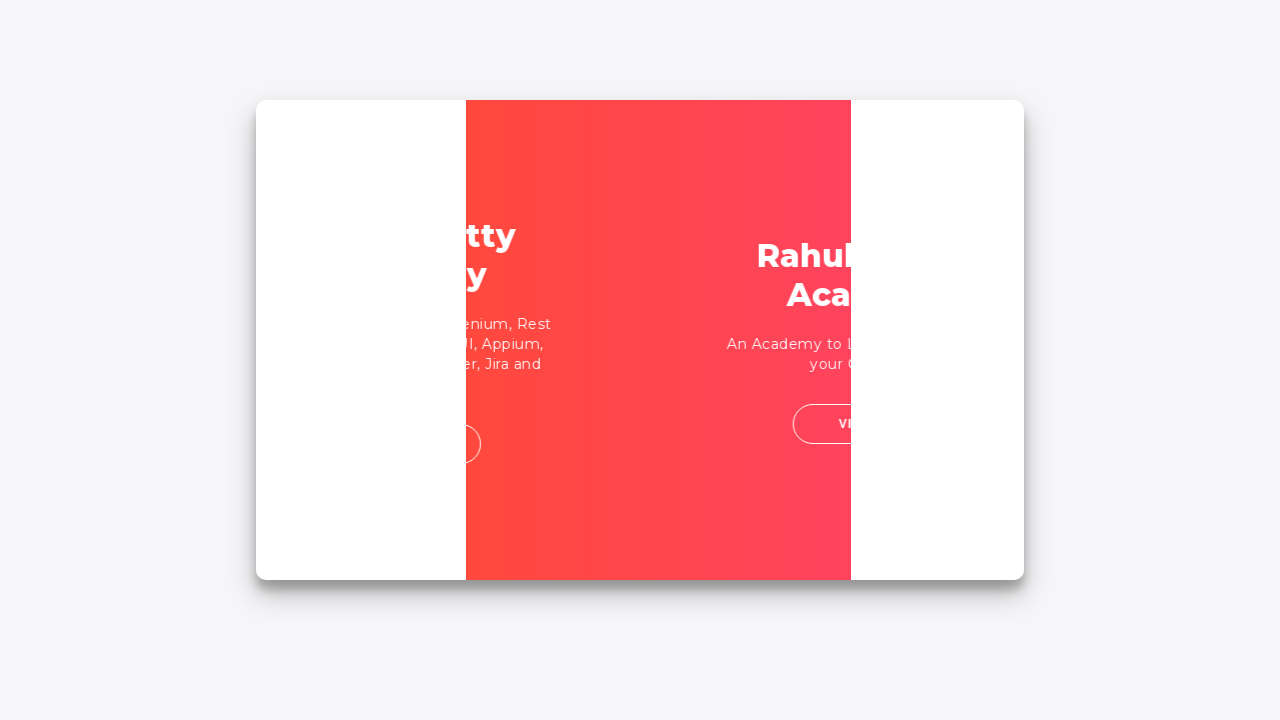

Filled email field in password reset form with 'abhi@ymail.com' on xpath=//form/h2/following-sibling::input[2]
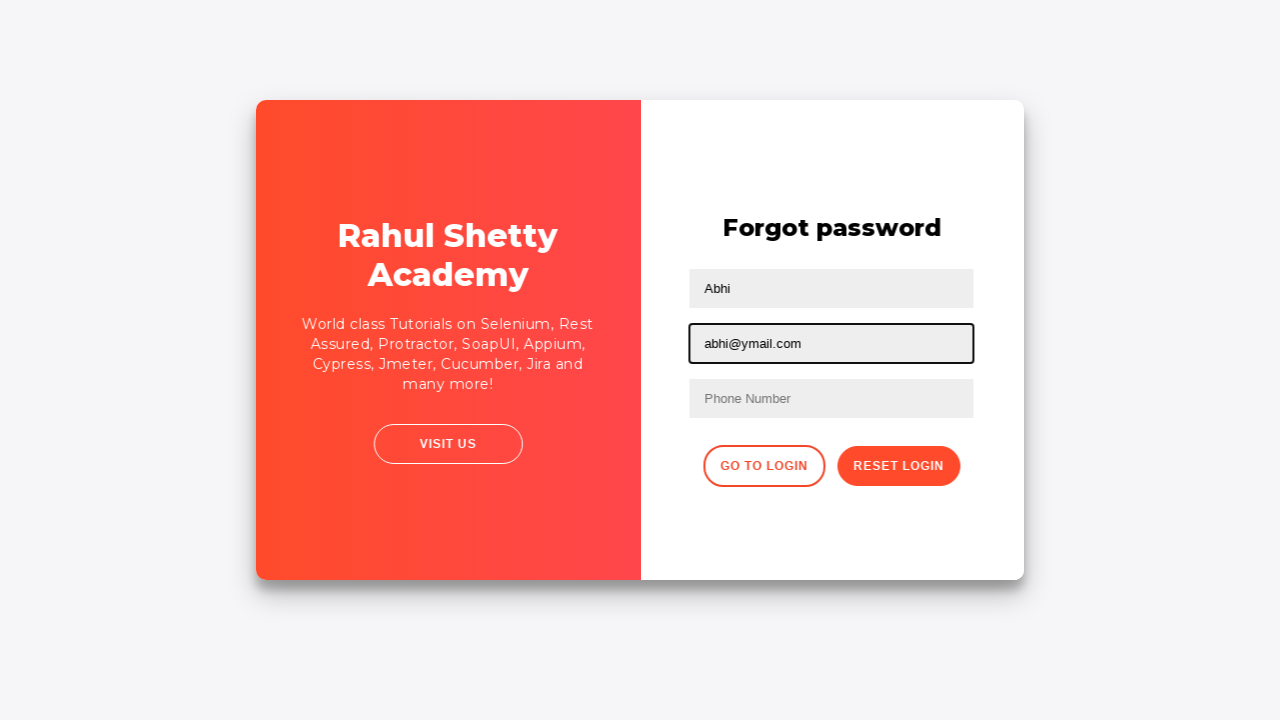

Filled phone number field in password reset form with '8965698965' on xpath=//form/h2/following-sibling::input[3]
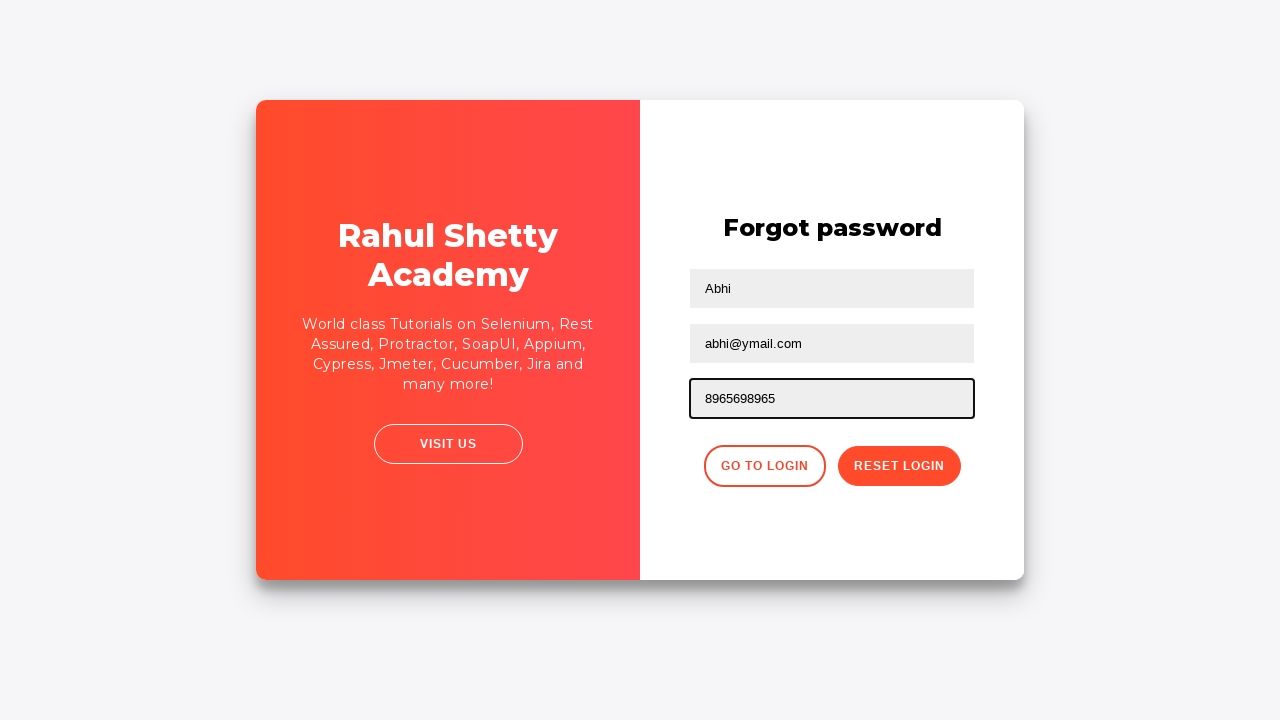

Clicked reset login button to submit password reset form at (899, 466) on xpath=//form/div/button[2]
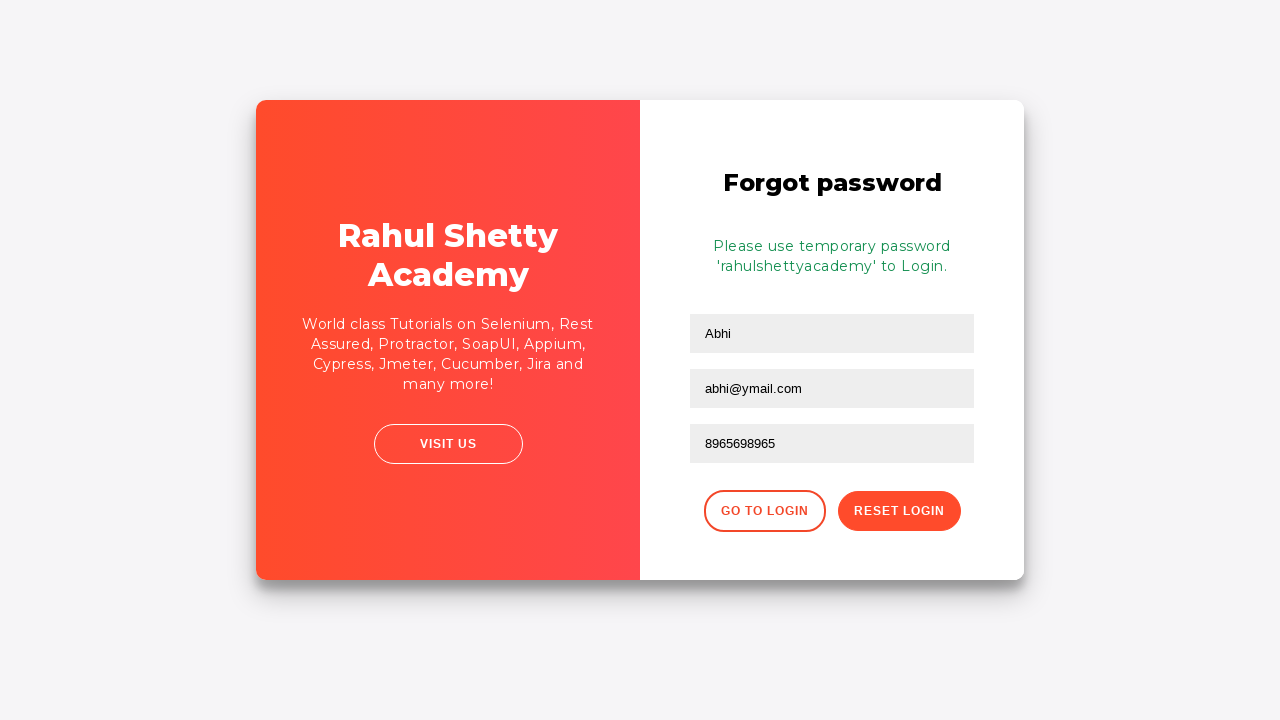

Clicked go to login button to return to login page at (764, 511) on xpath=//form/div/button[1]
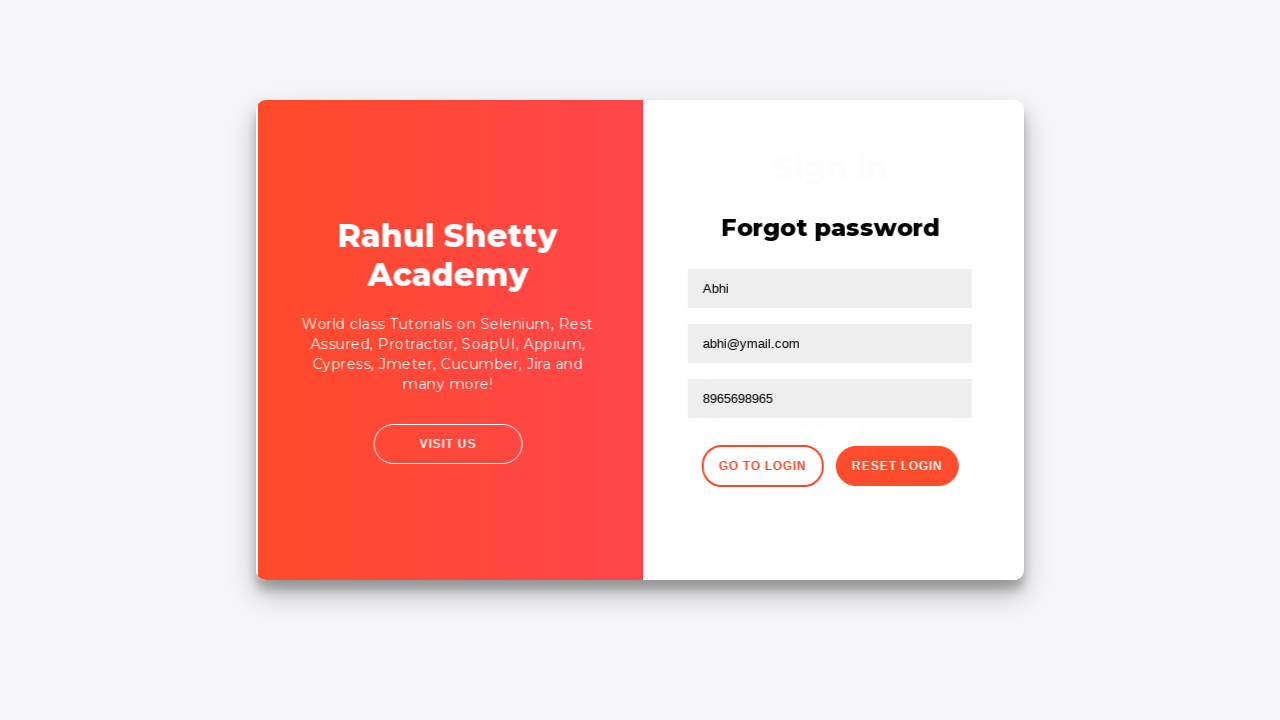

Filled username field with correct credentials 'Abhi' on xpath=//input[@id='inputUsername']
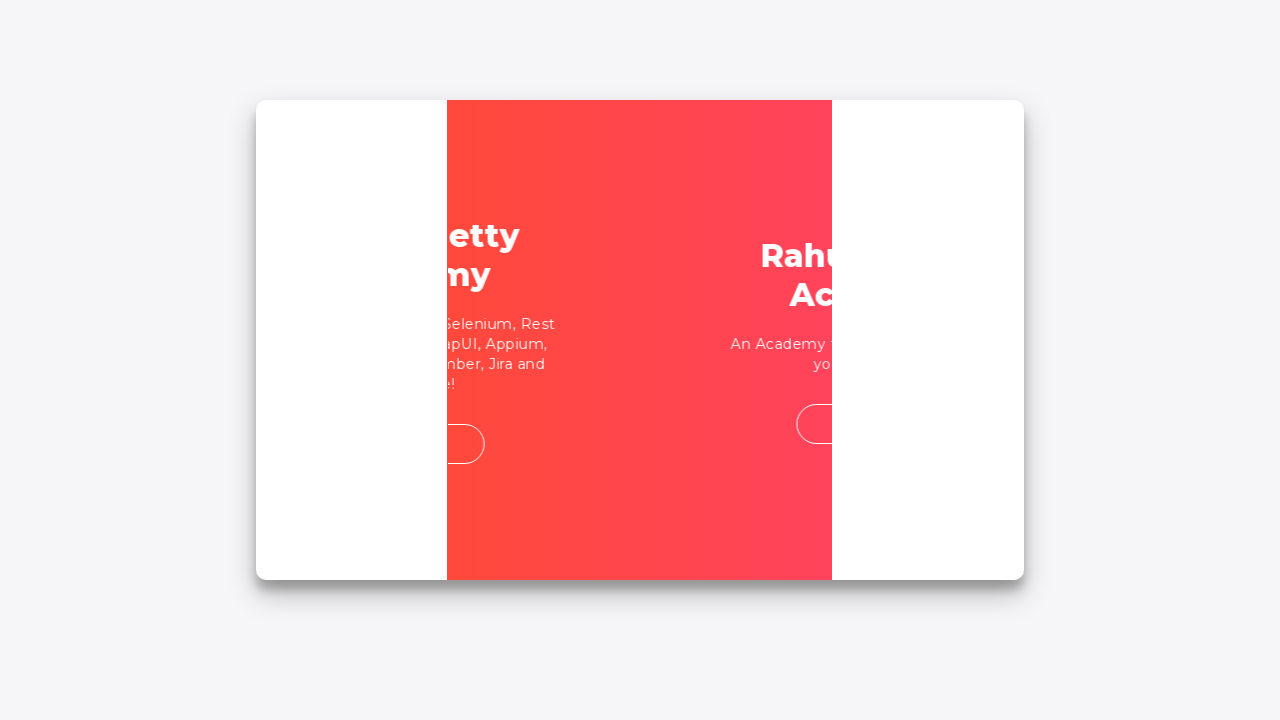

Filled password field with correct credentials 'rahulshettyacademy' on xpath=//input[@name='inputPassword']
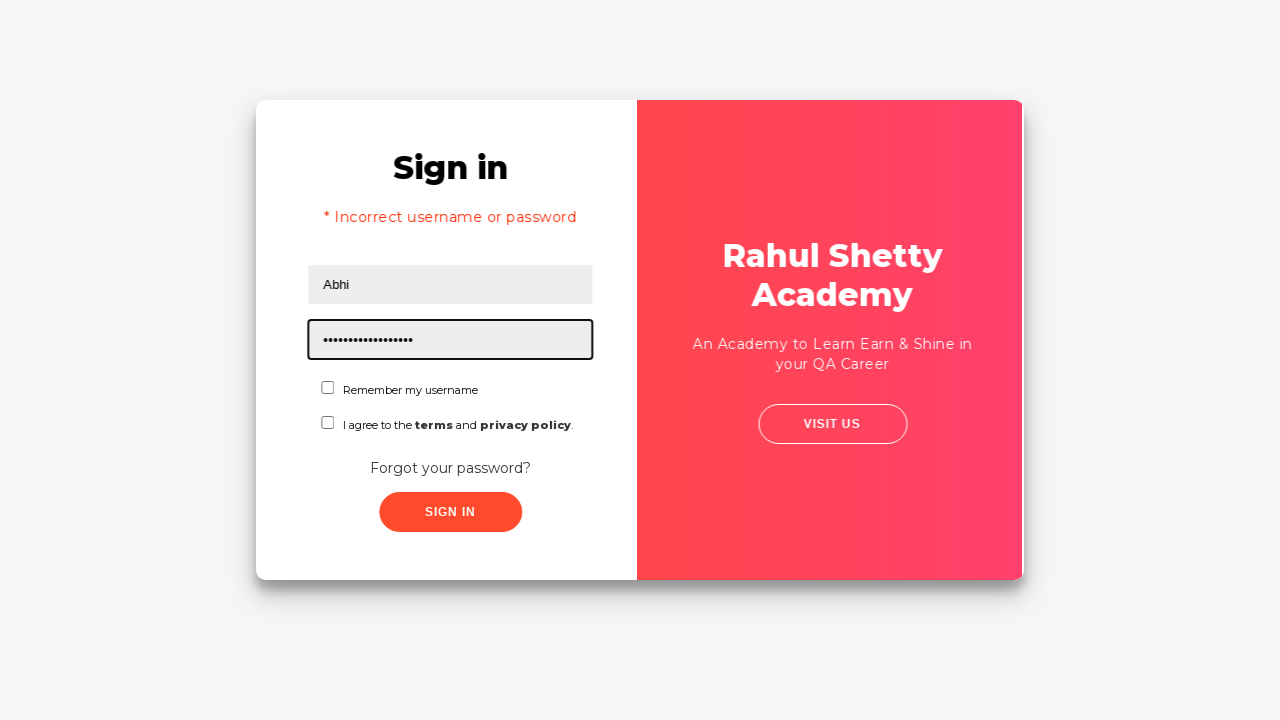

Checked 'Remember username' checkbox at (448, 388) on xpath=//form/div/span[1]
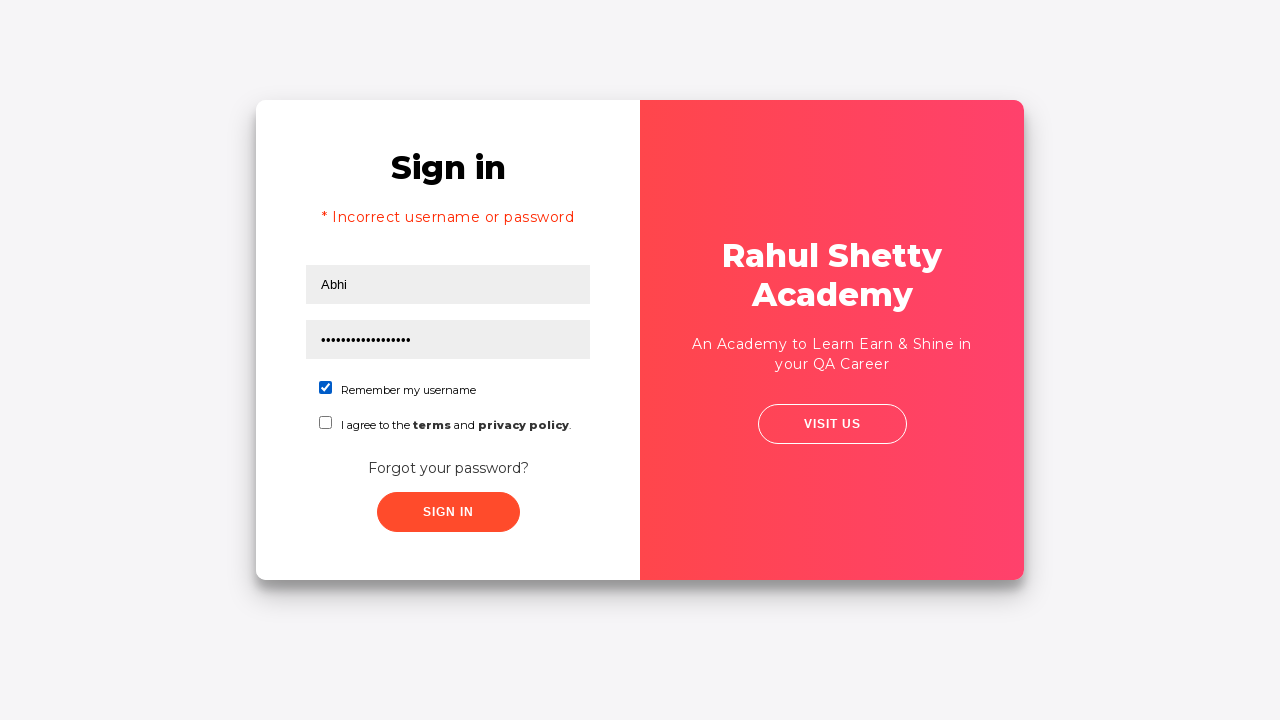

Checked terms and privacy checkbox at (326, 422) on xpath=//form/div/span[2]/input
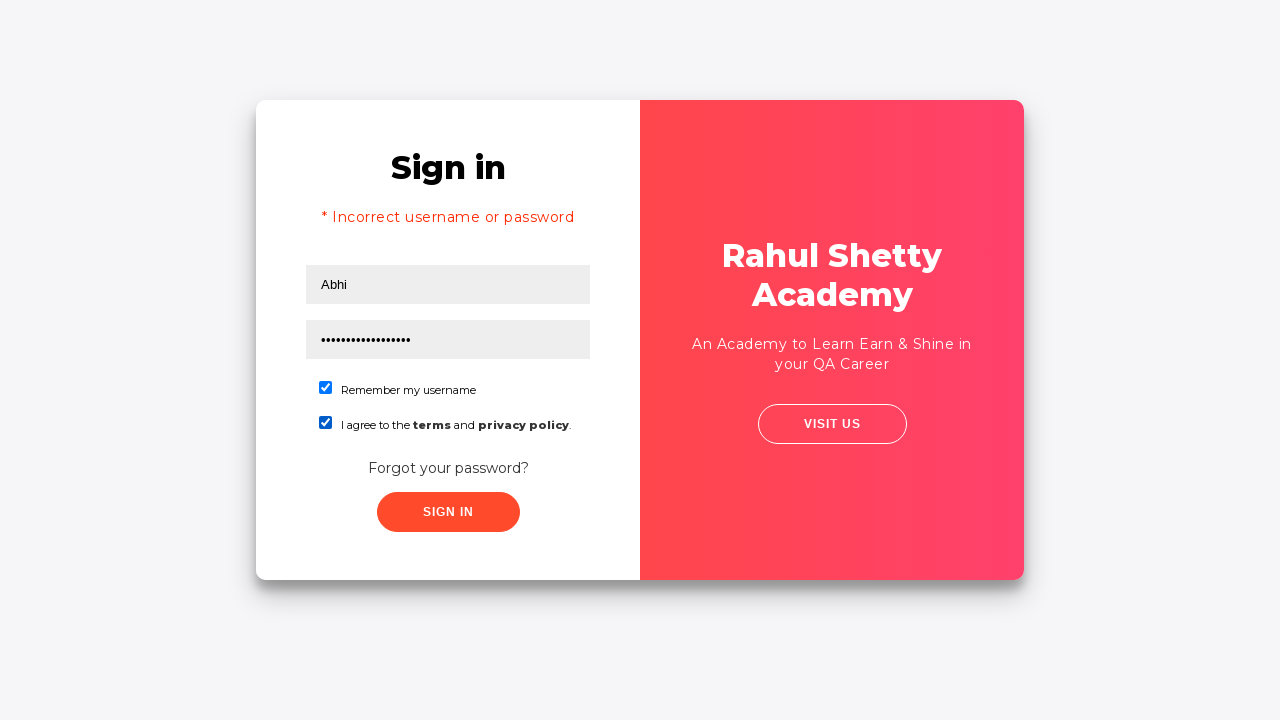

Clicked sign in button with correct credentials at (448, 512) on xpath=//form/button
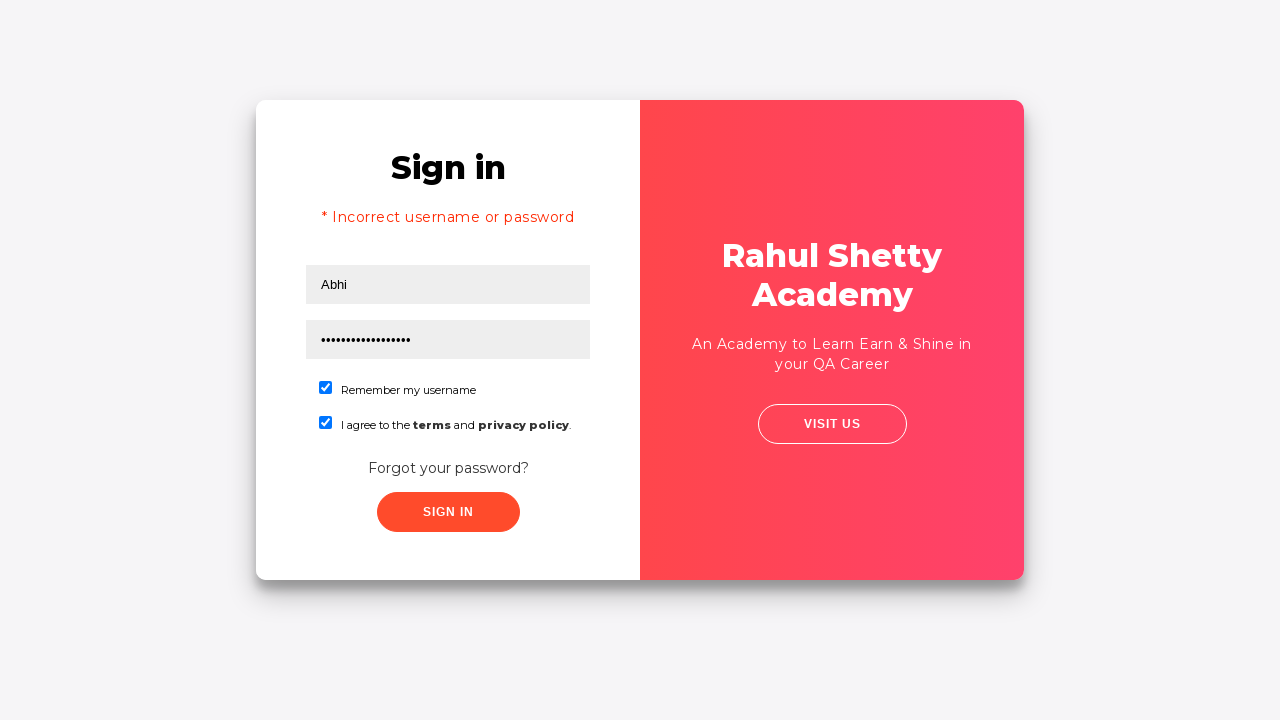

Successfully logged in - dashboard heading appeared
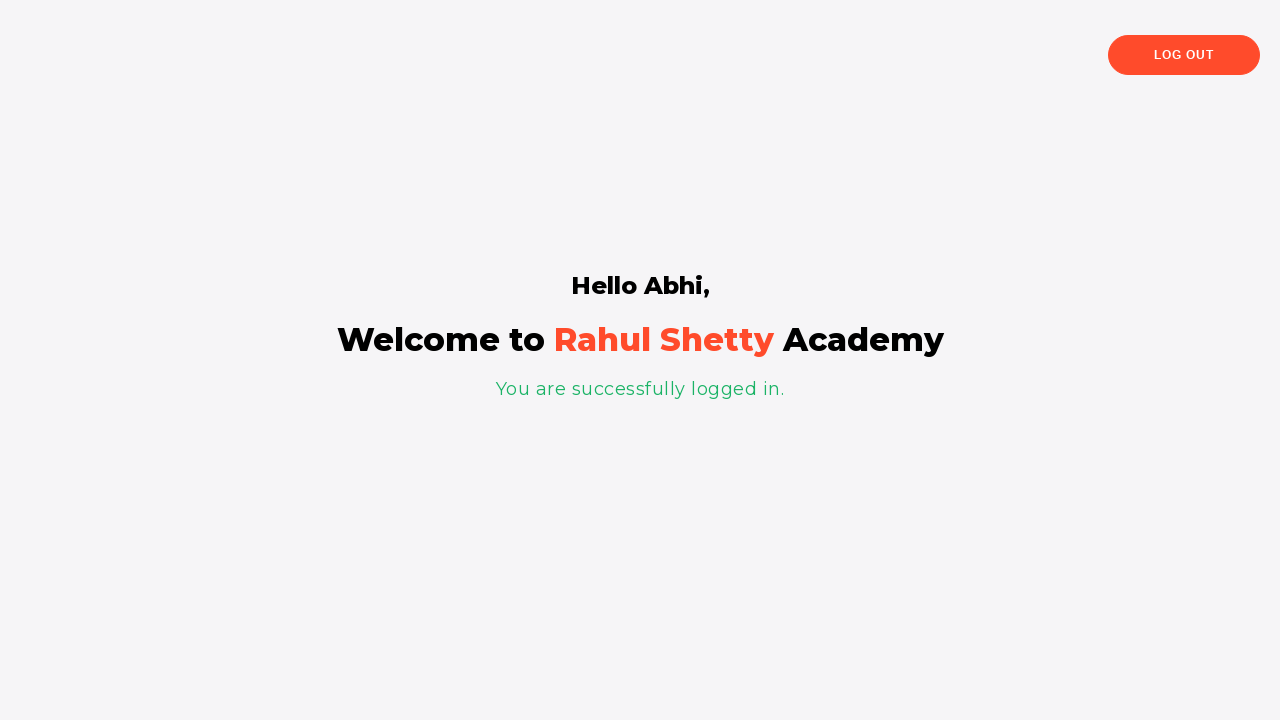

Clicked logout button at (1184, 55) on xpath=//div/button
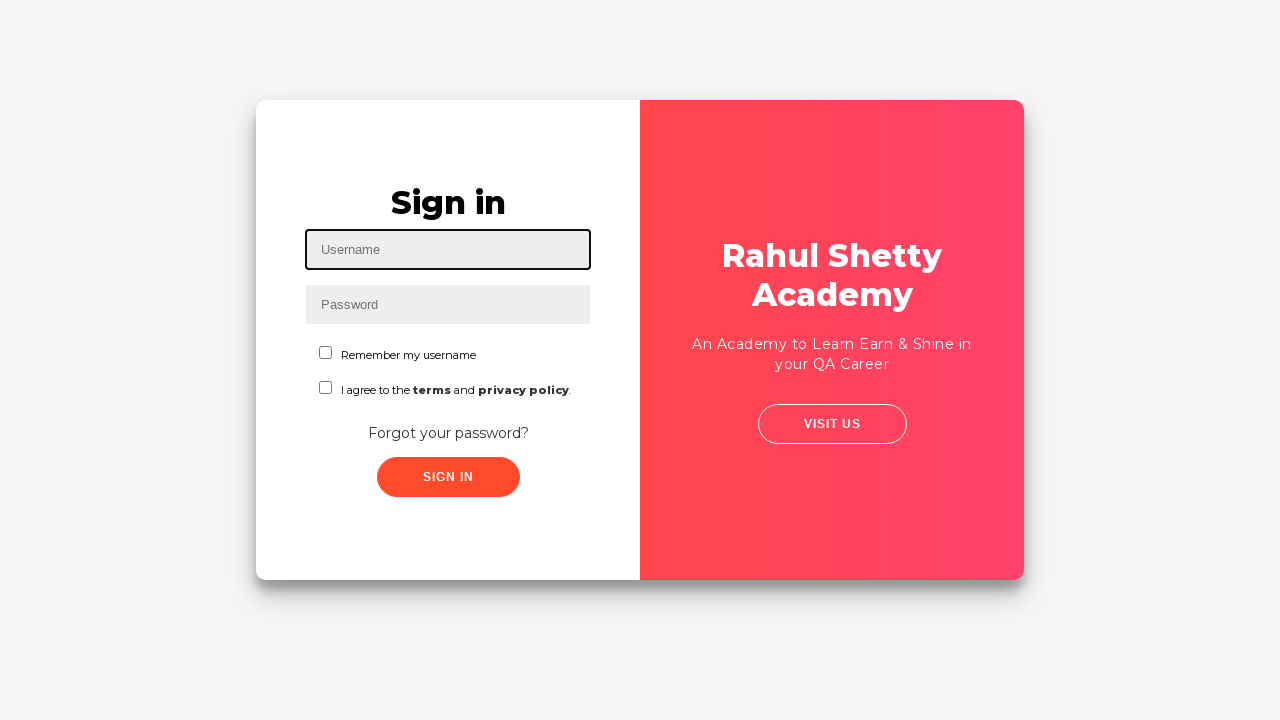

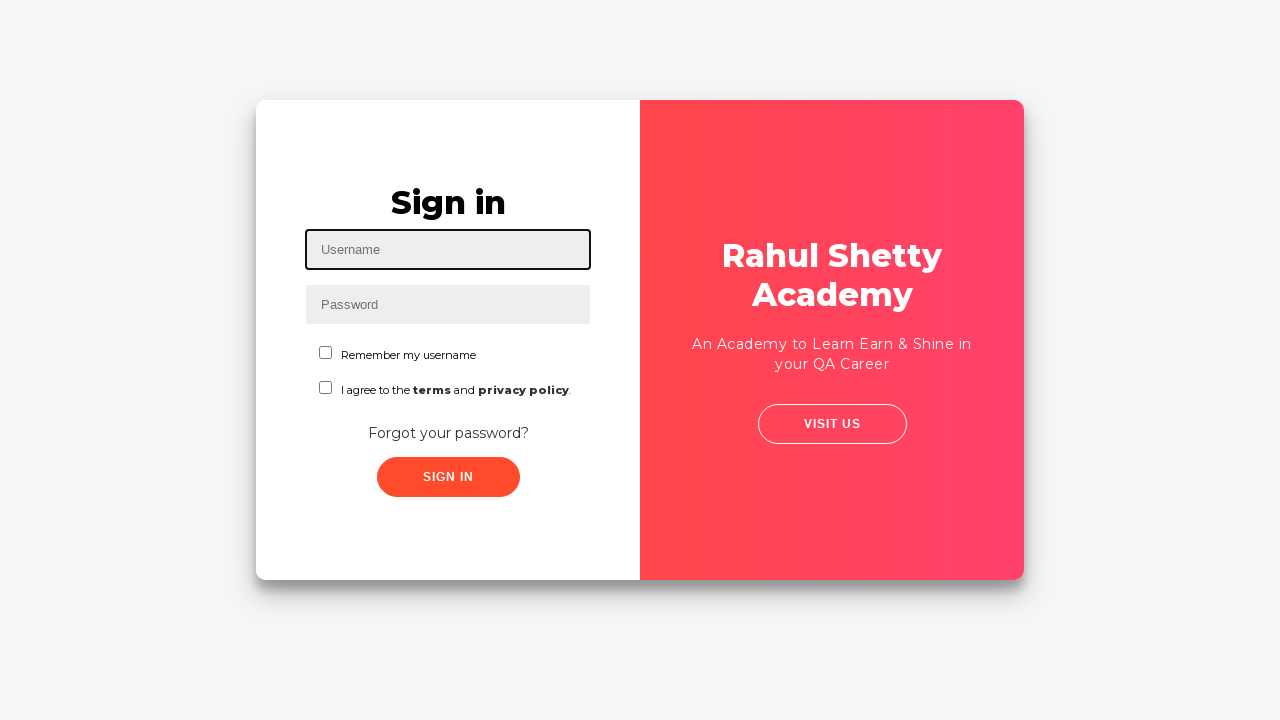